Tests drag and drop functionality on jQuery UI demo page by dragging an element and dropping it onto a target drop zone

Starting URL: https://jqueryui.com/droppable/

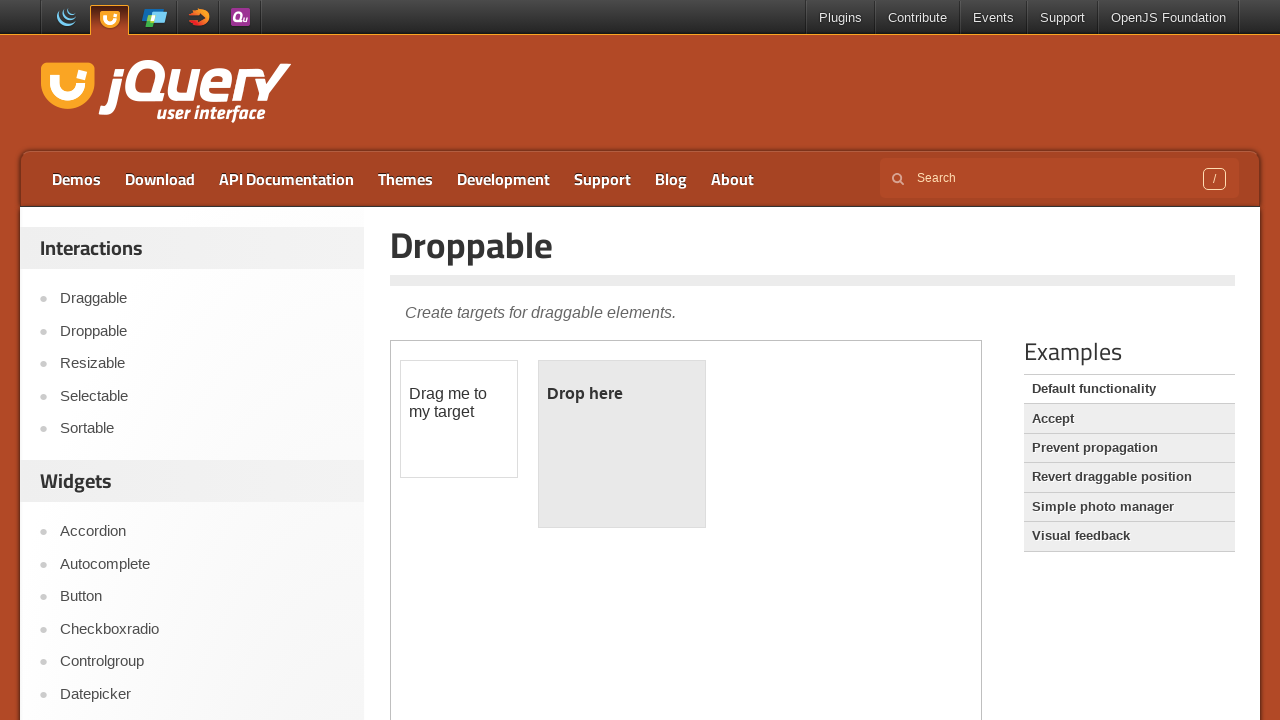

Navigated to jQuery UI droppable demo page
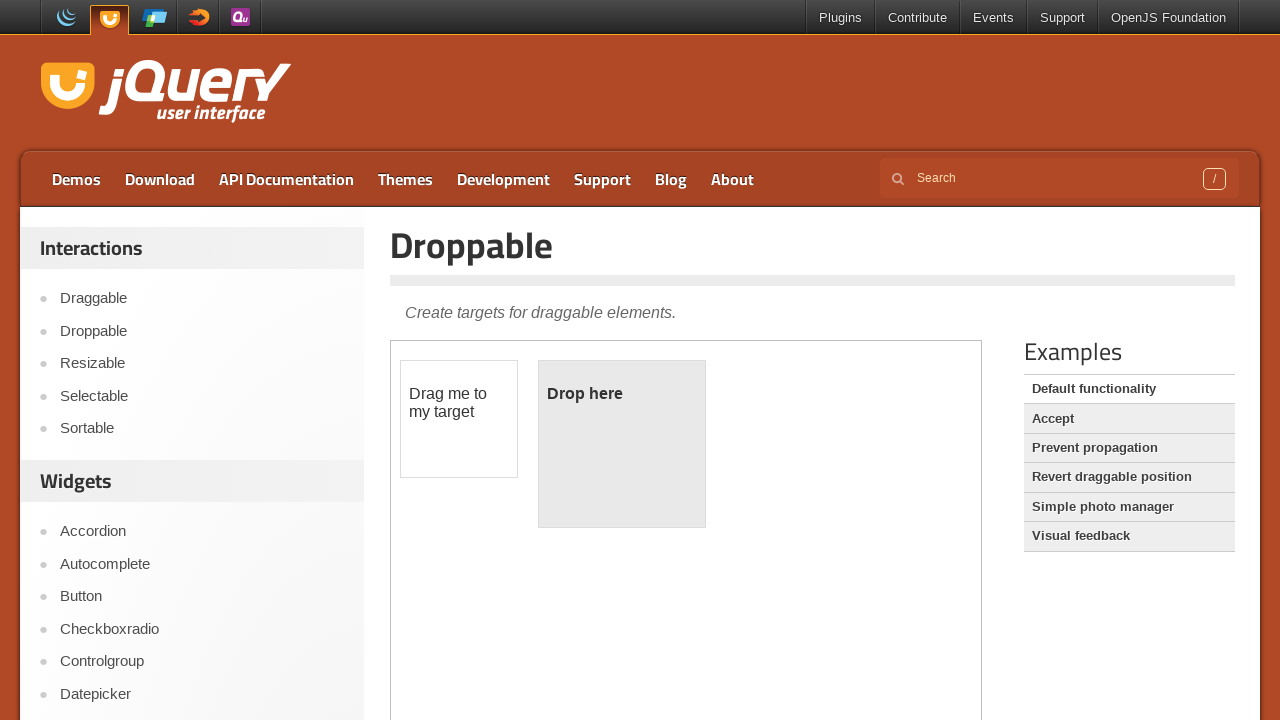

Located the iframe containing the drag and drop demo
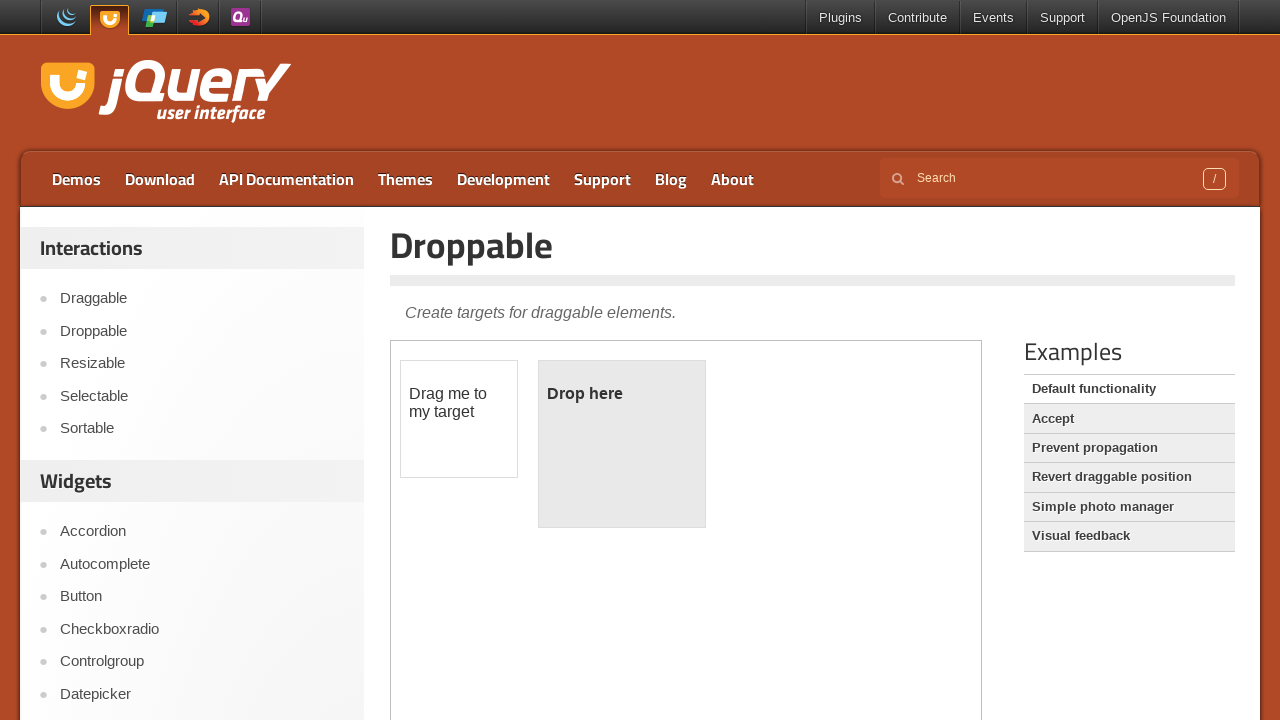

Located draggable element with id 'draggable'
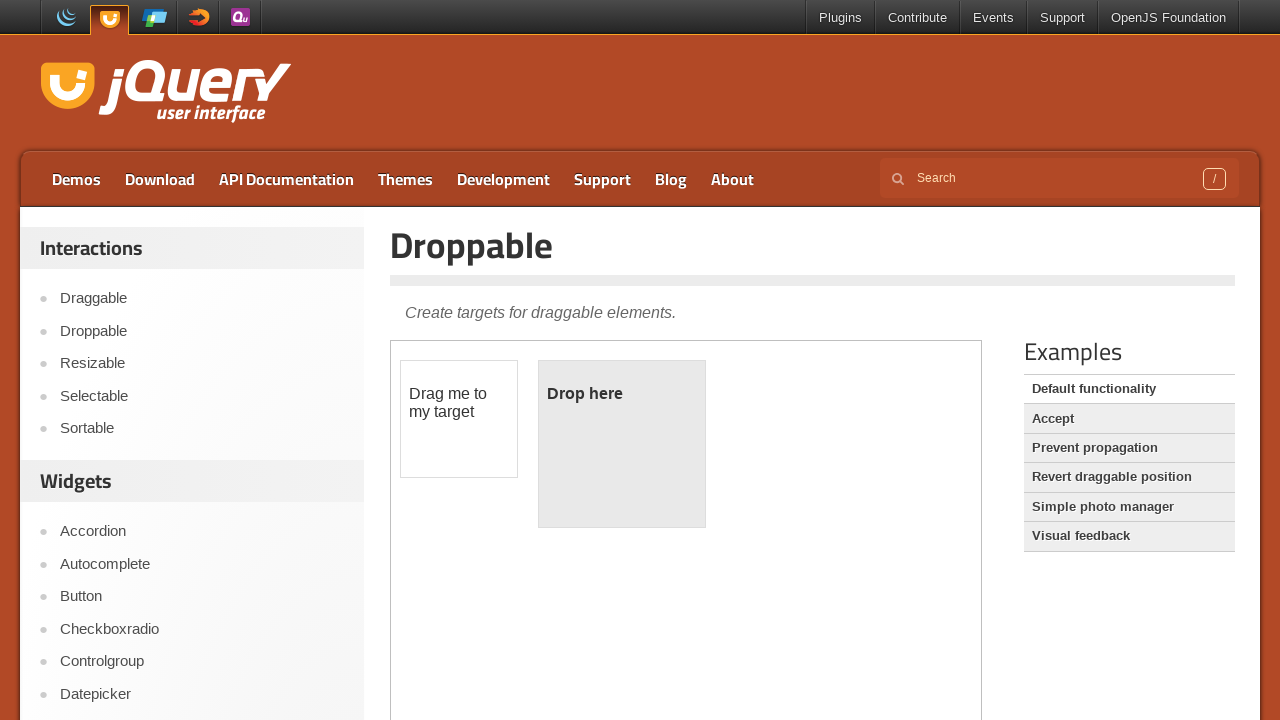

Located droppable target element with id 'droppable'
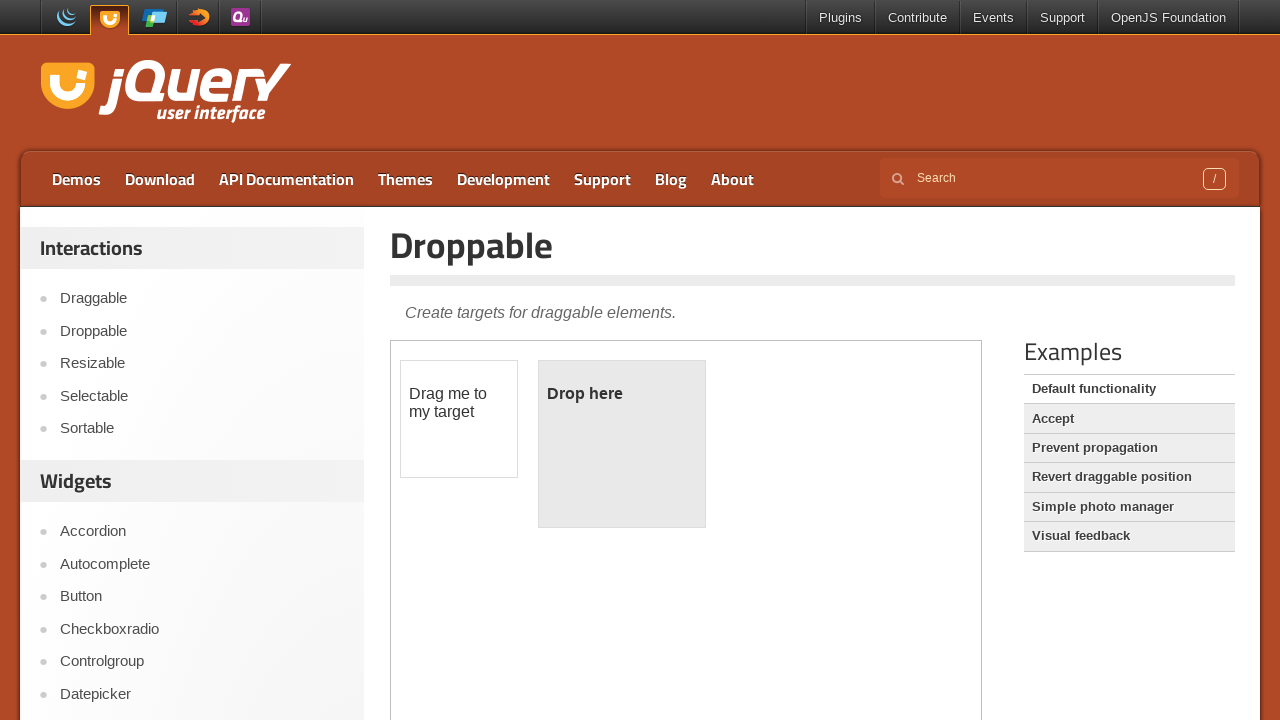

Dragged element from source and dropped it onto target drop zone at (622, 444)
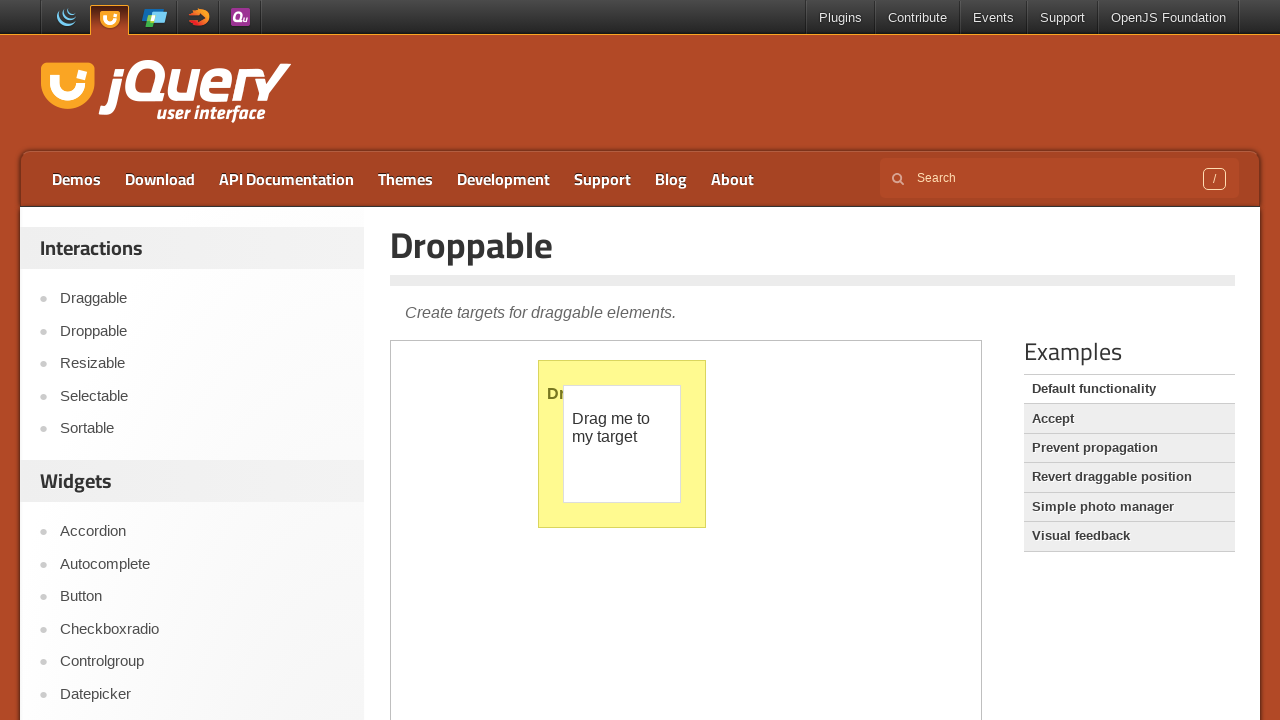

Waited 1 second to observe the drag and drop result
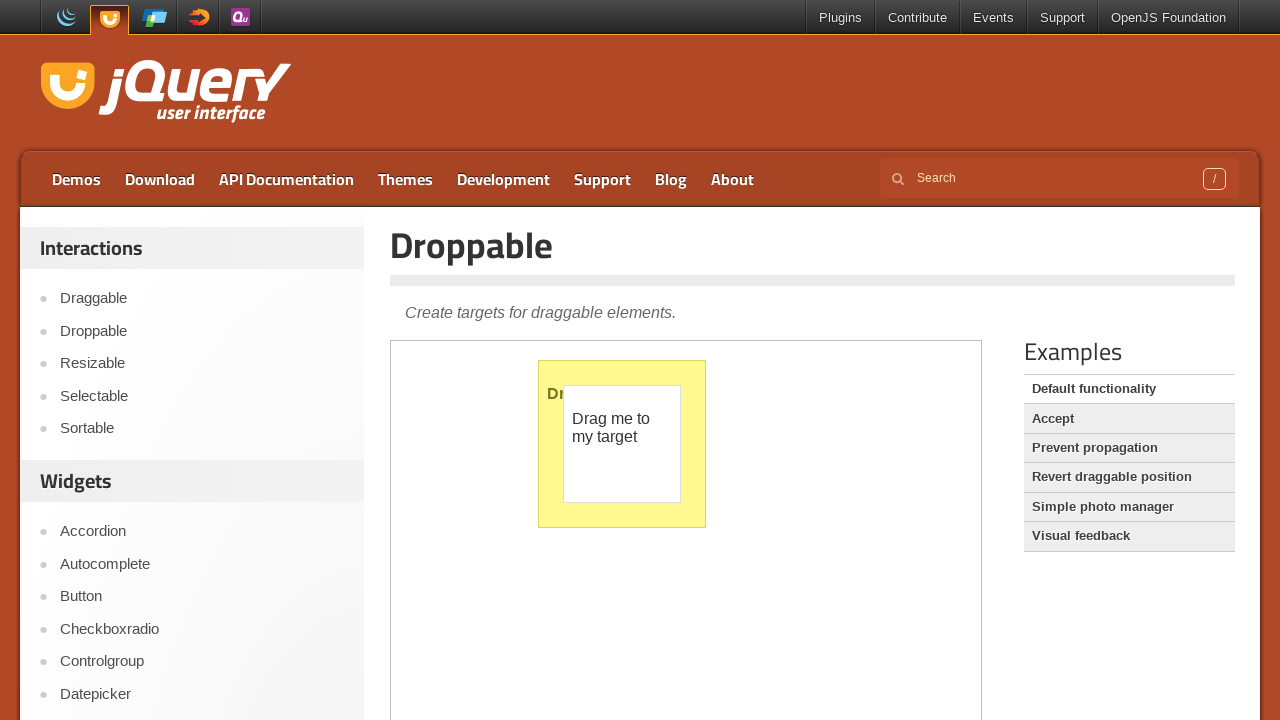

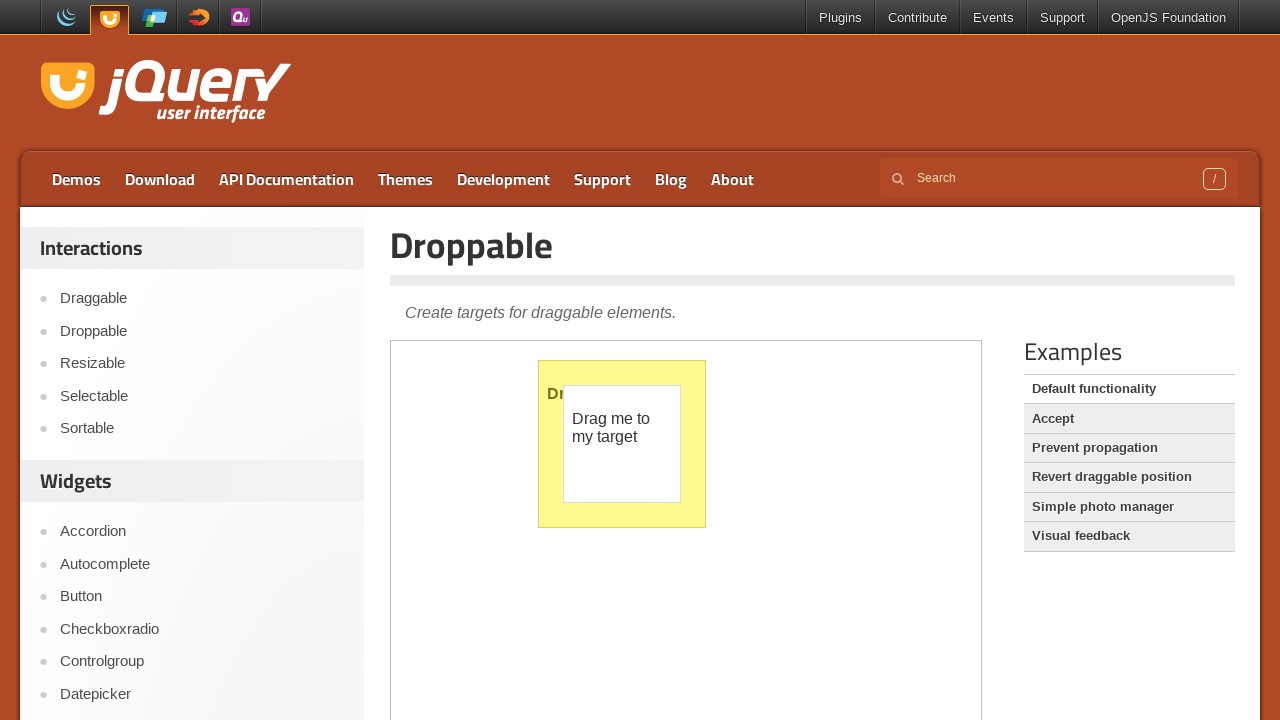